Tests dynamic controls functionality by clicking the enable/disable button and verifying the input field's enabled state changes

Starting URL: https://the-internet.herokuapp.com/dynamic_controls

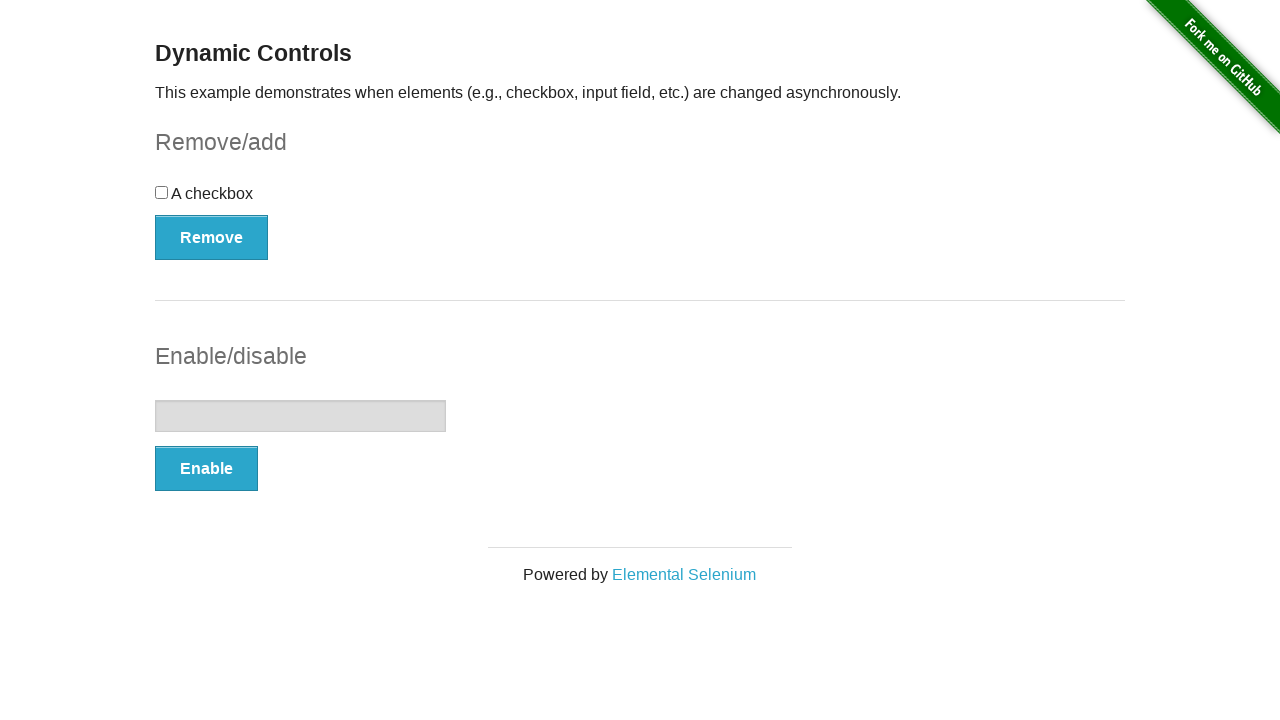

Navigated to dynamic controls page
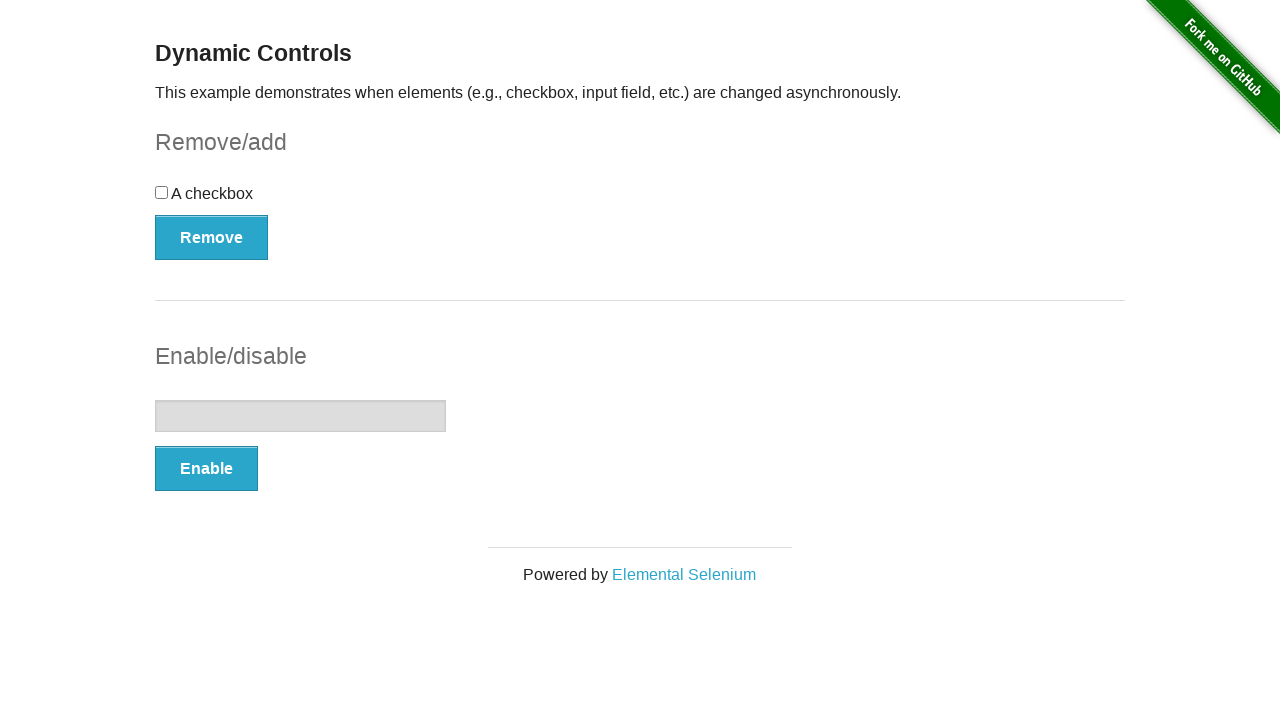

Clicked the Enable/Disable button at (206, 469) on #input-example > button
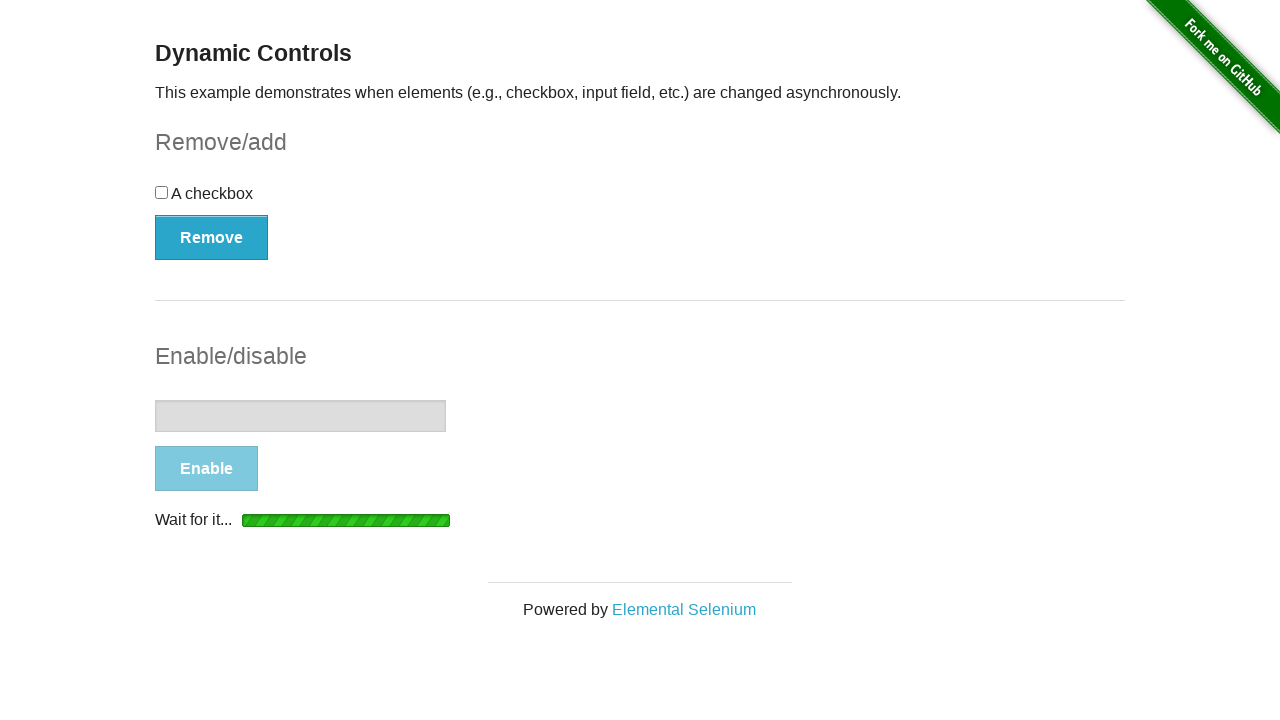

Input field became enabled after loading completed
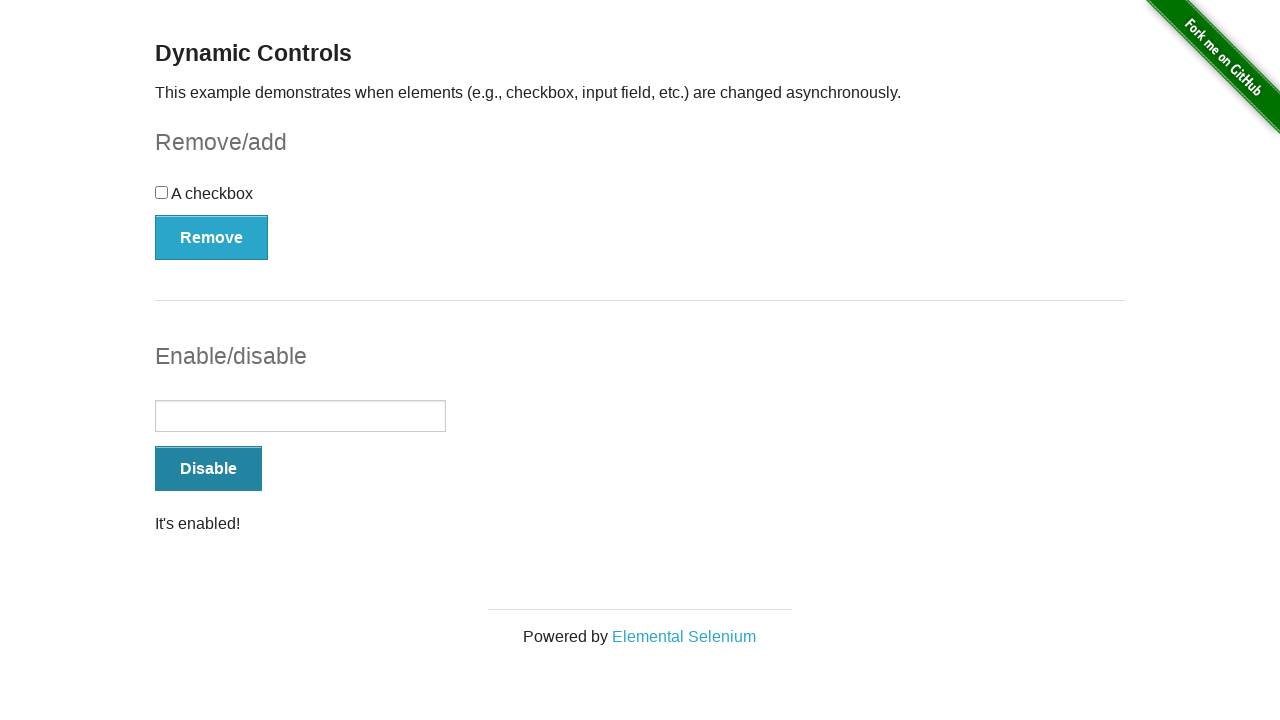

Input field is visible and enabled state verified
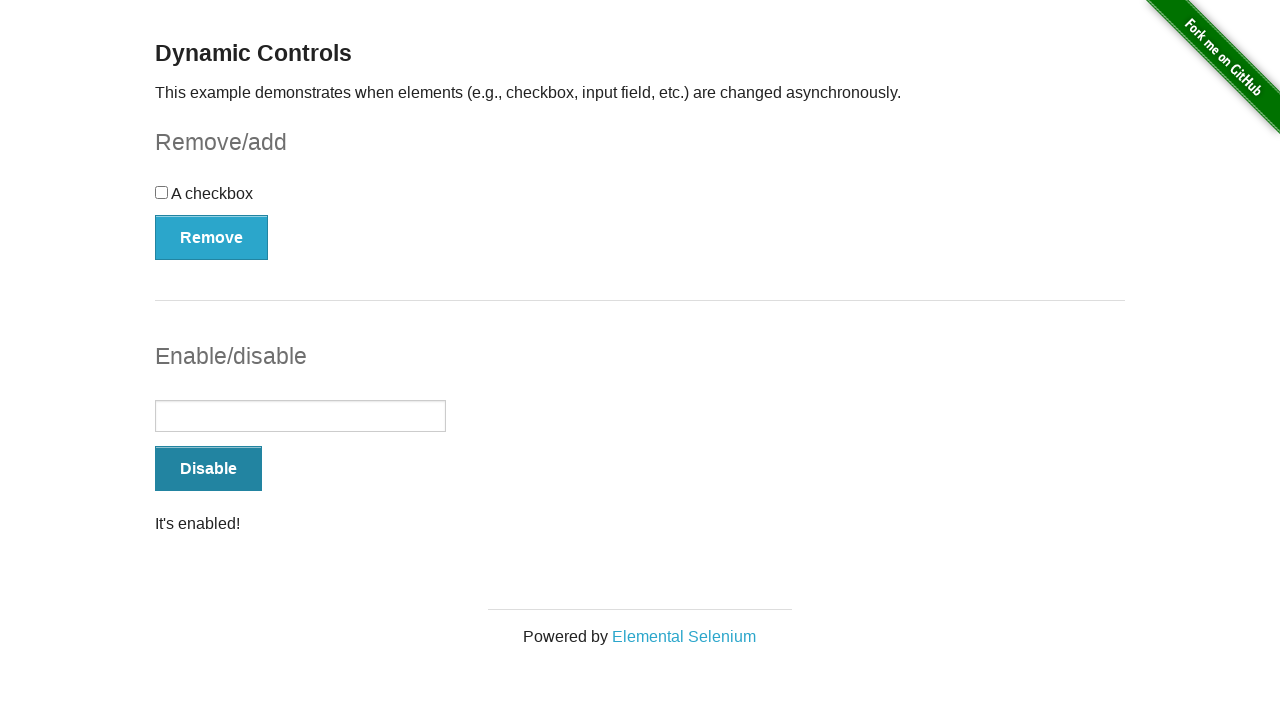

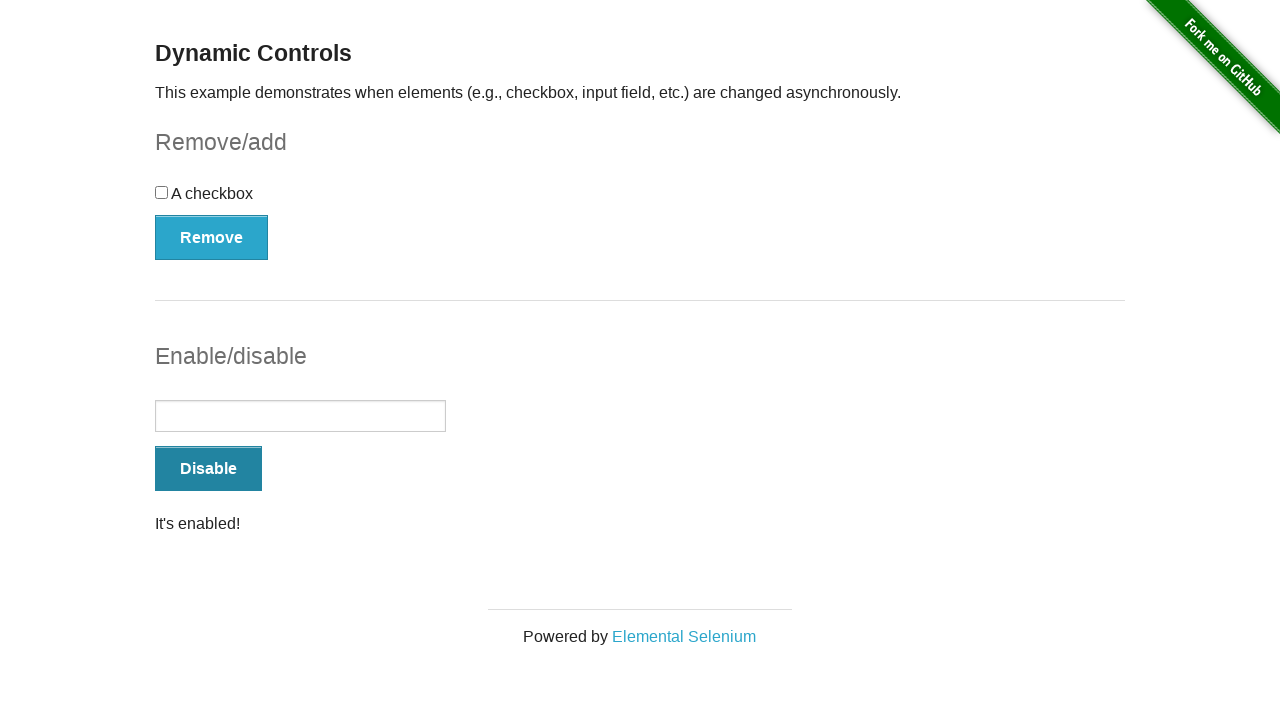